Tests prompt dialog handling by clicking a button to trigger a prompt, entering text, and accepting it

Starting URL: https://demoqa.com/alerts

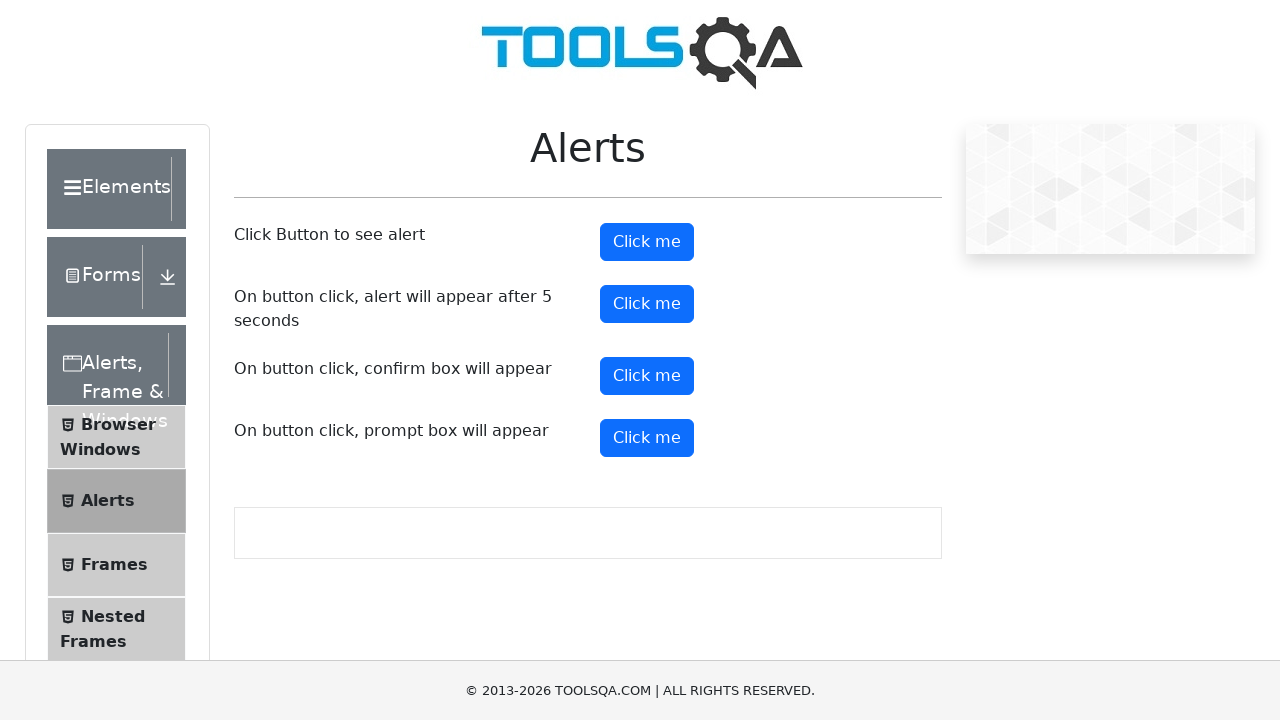

Clicked prompt button to trigger prompt dialog at (647, 438) on #promtButton
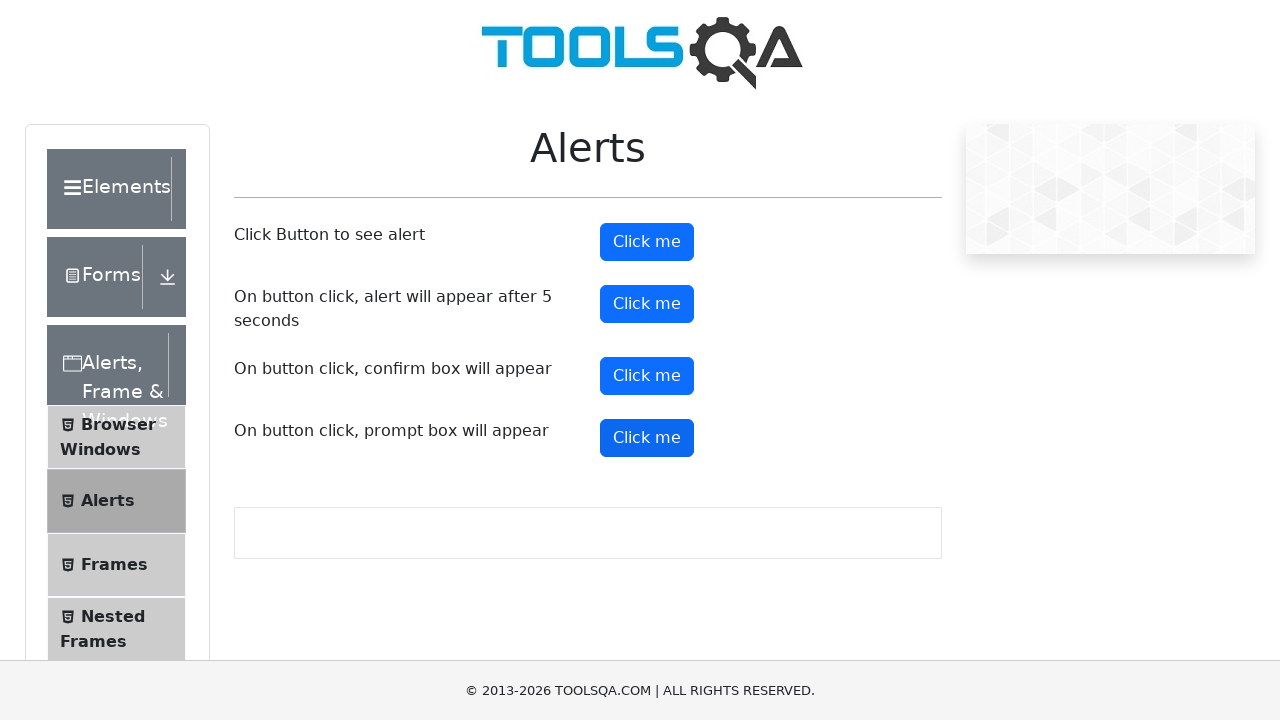

Set up dialog handler to accept prompt with text 'kkk'
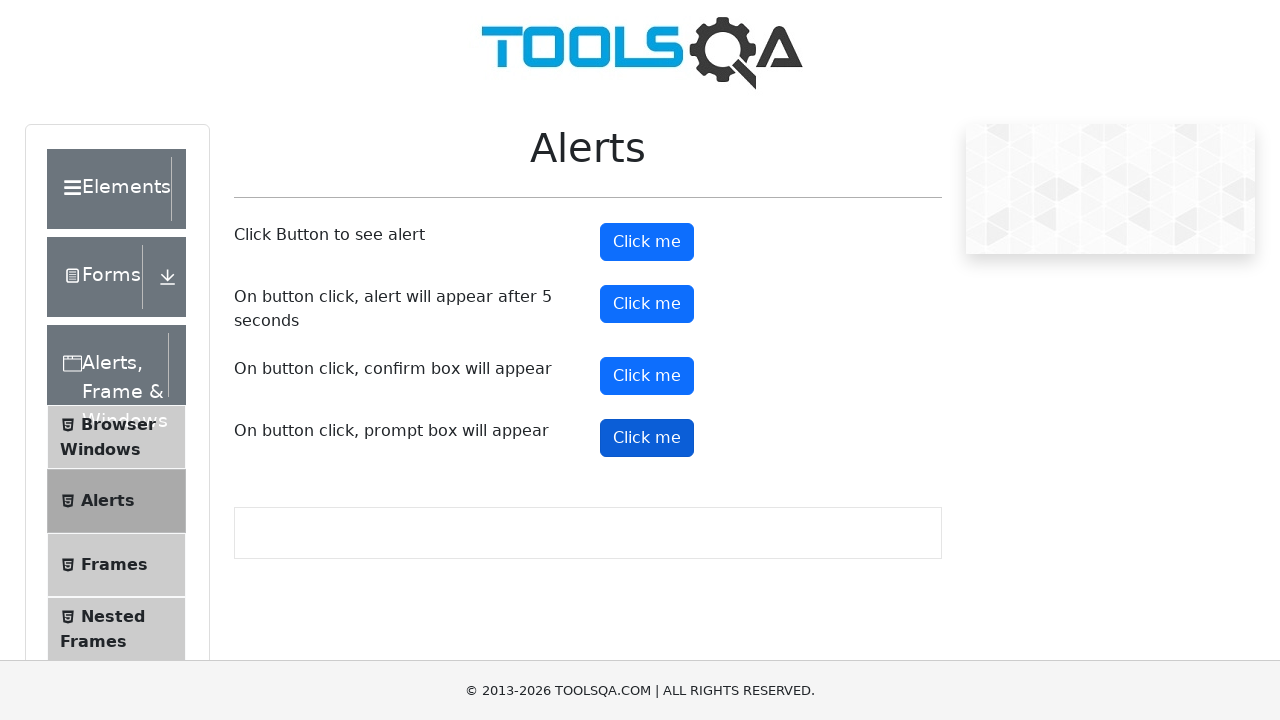

Waited 500ms for prompt to be handled
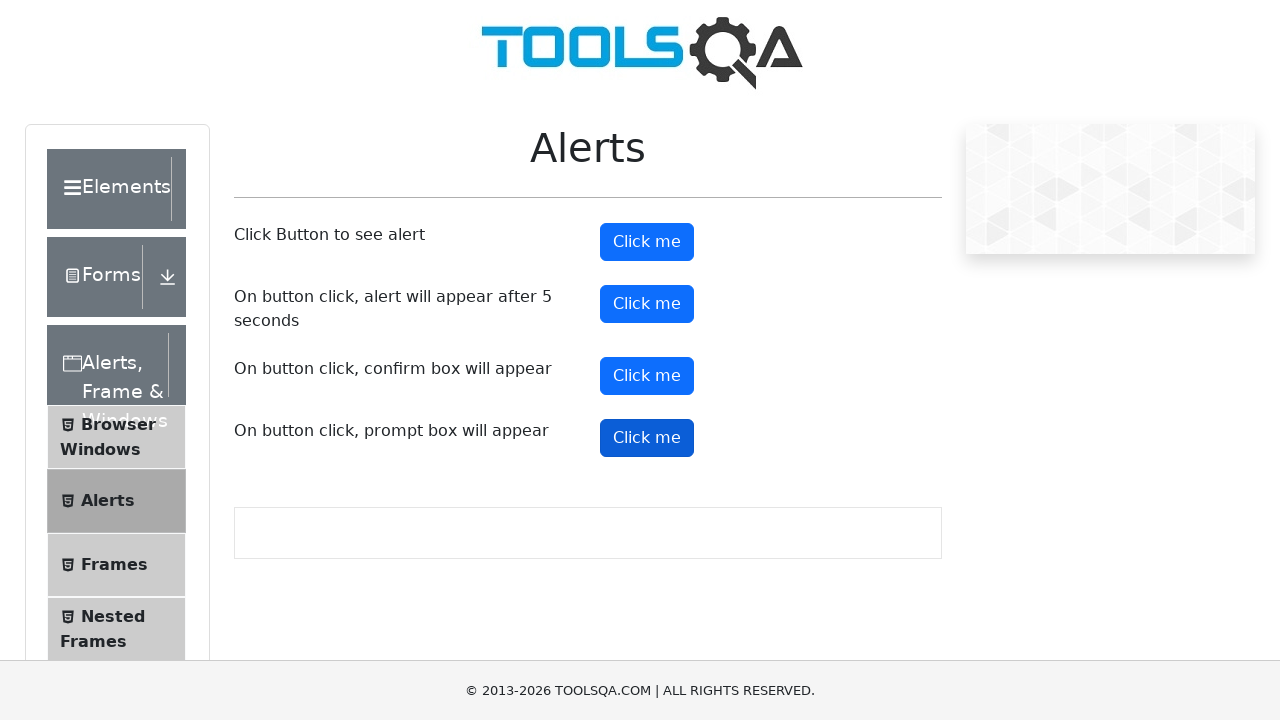

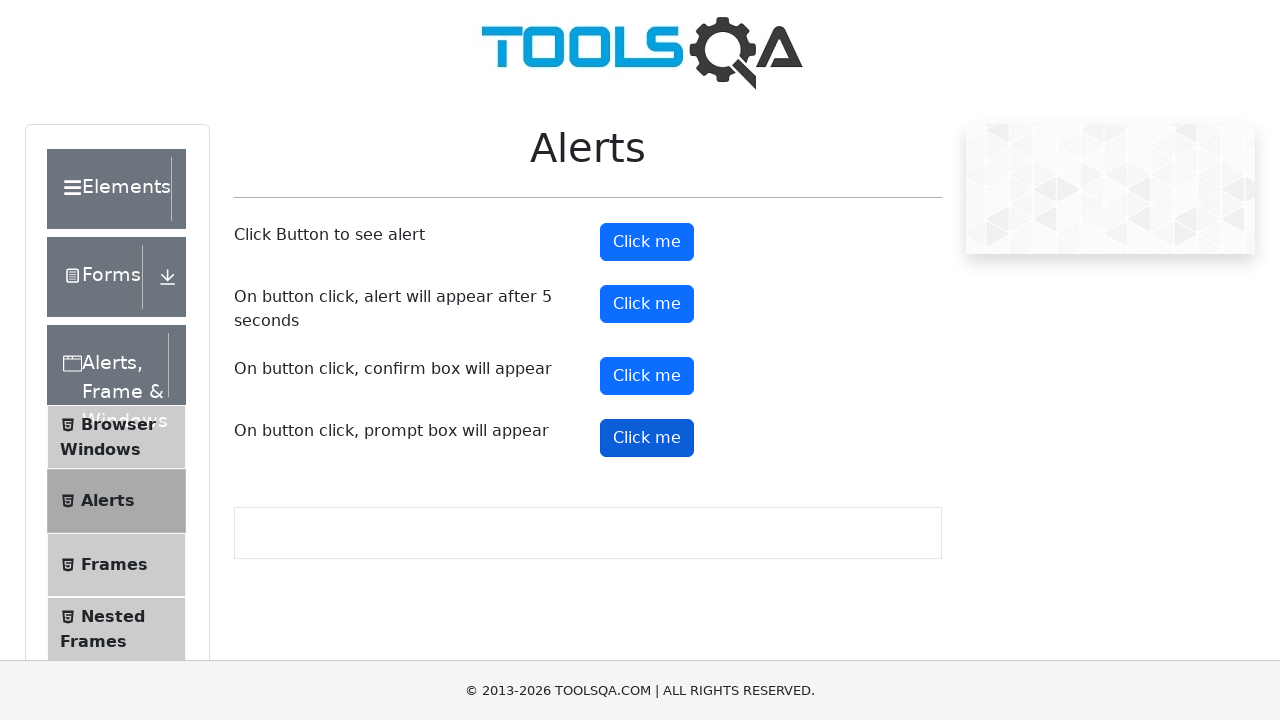